Tests dynamic click functionality on the DemoQA buttons page by clicking the "Click Me" button and verifying the result message

Starting URL: https://demoqa.com/buttons

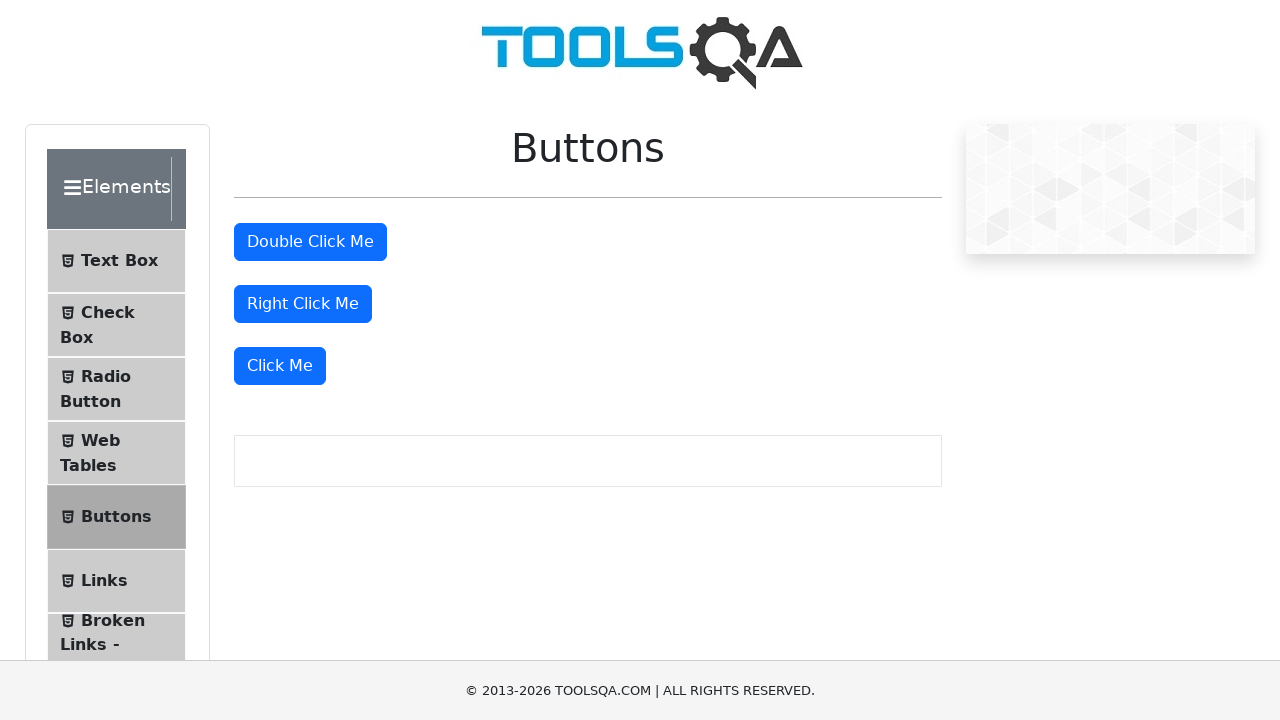

Navigated to DemoQA buttons page
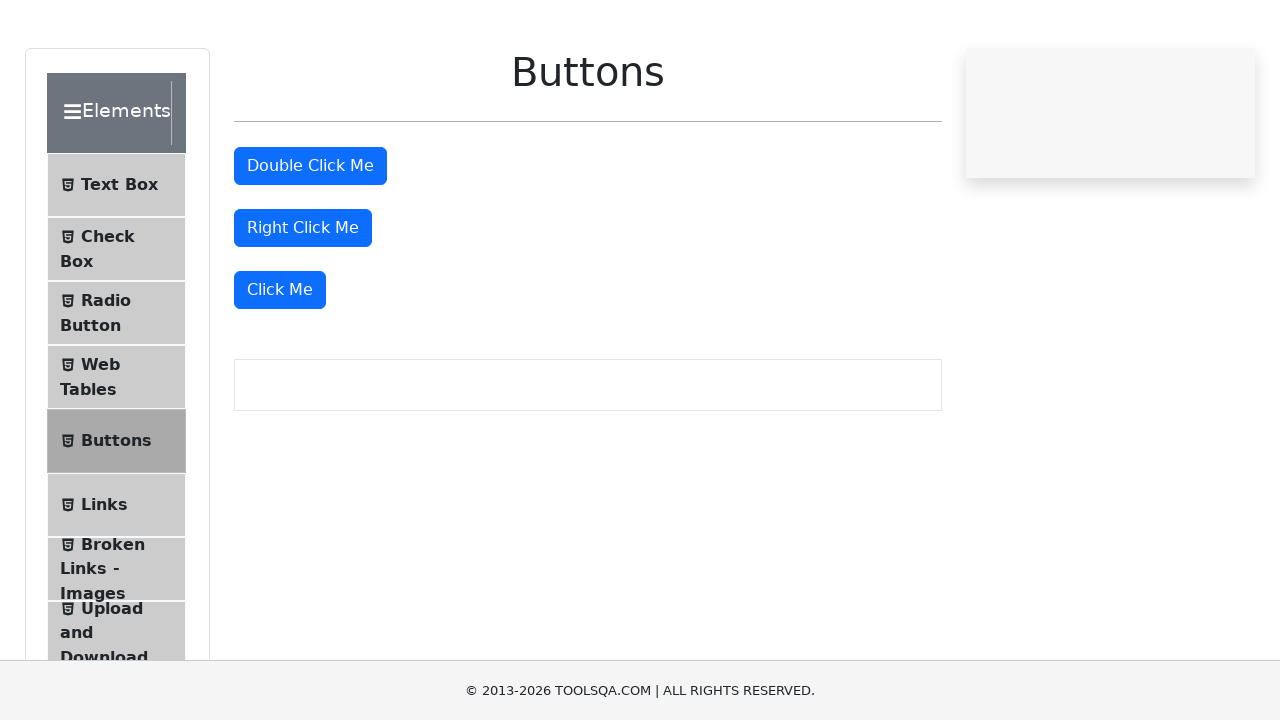

Clicked the 'Click Me' button at (280, 366) on xpath=//button[text()='Click Me']
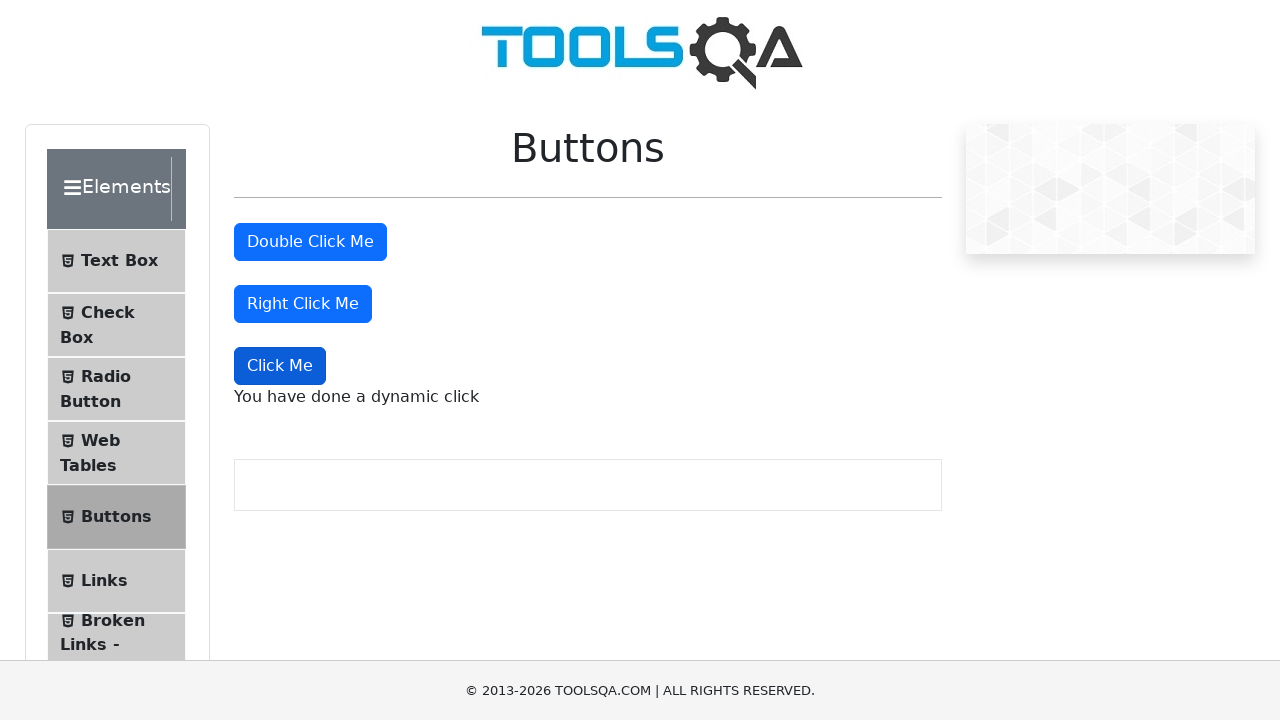

Dynamic click result message appeared
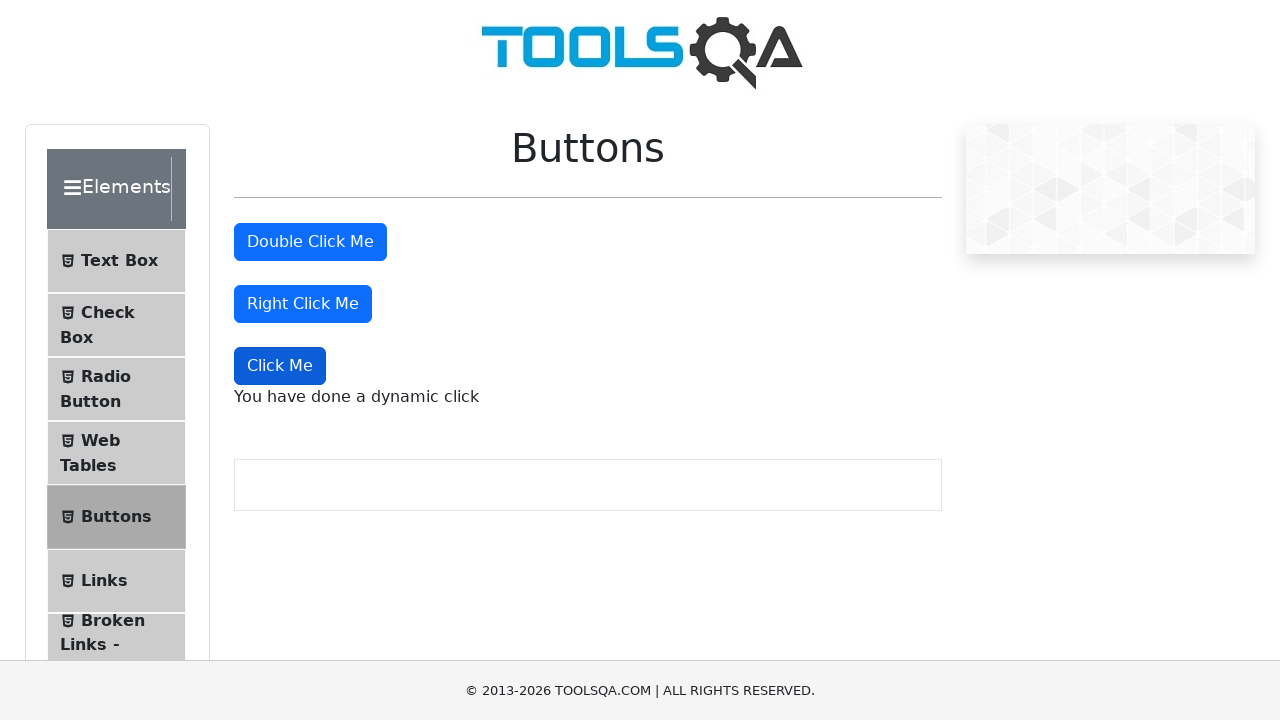

Verified result message: 'You have done a dynamic click'
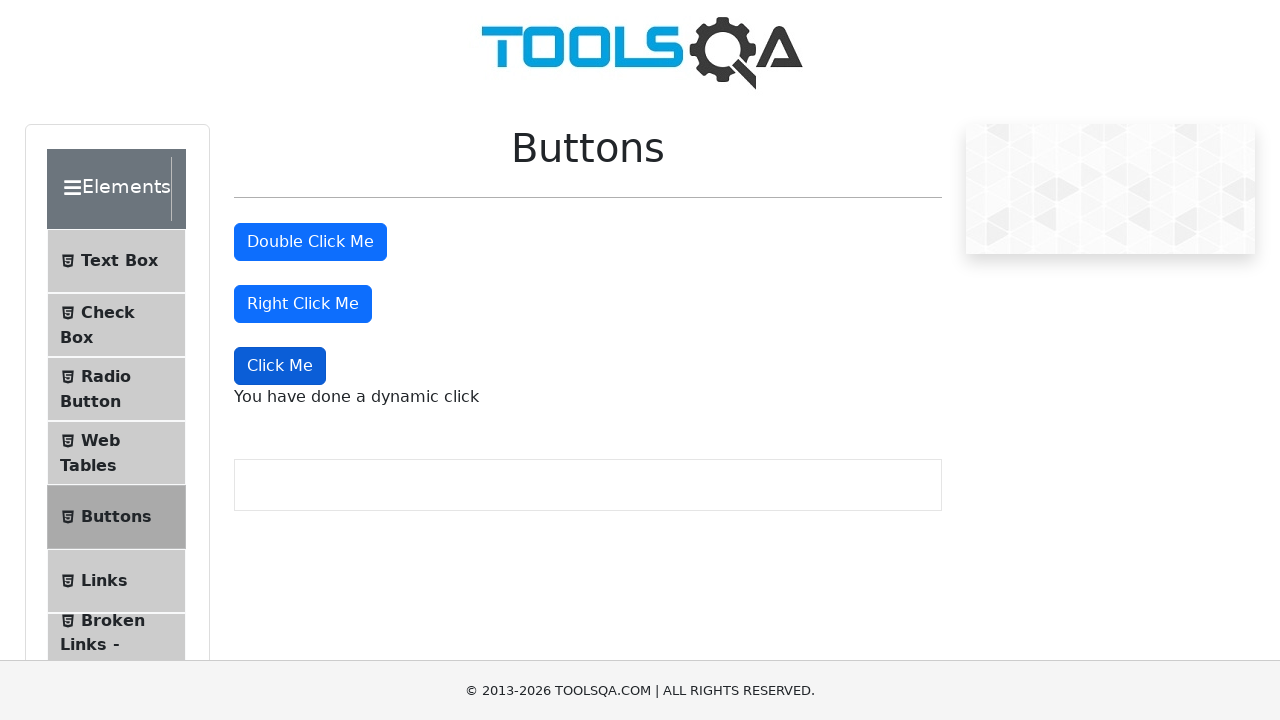

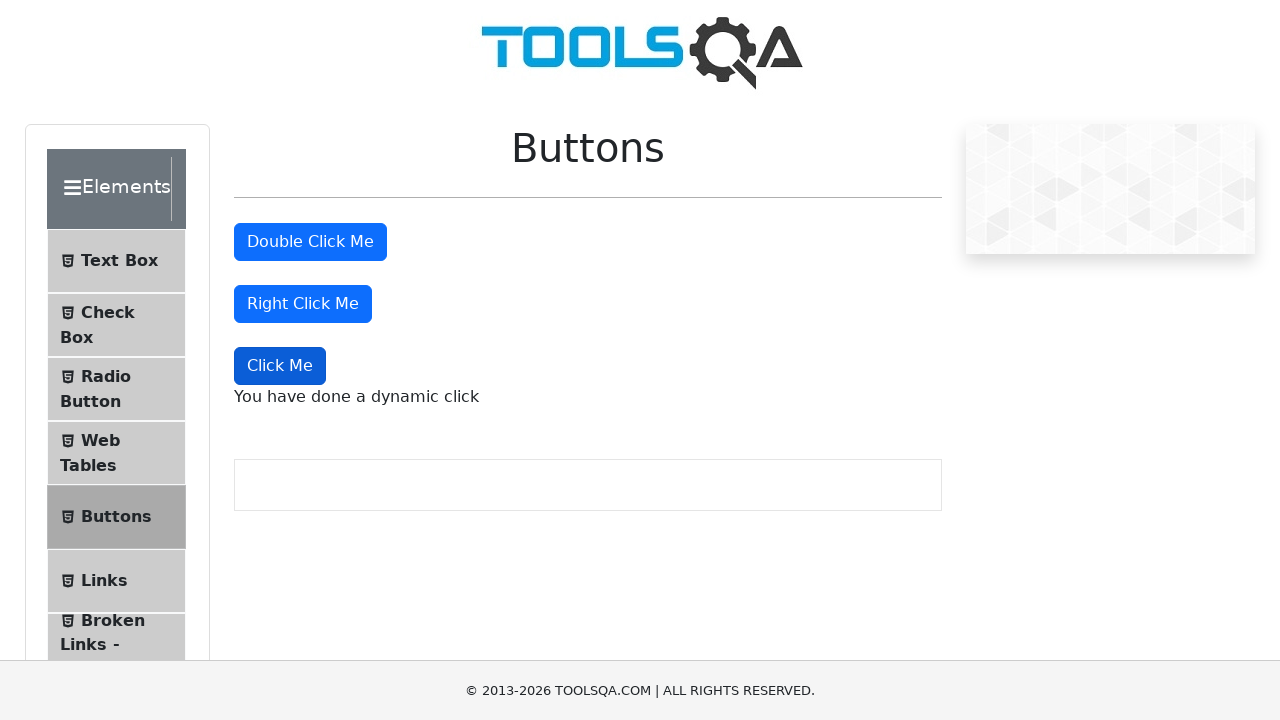